Tests navigation to Browse Languages menu and M submenu, verifying the last entry in the languages table is MySQL.

Starting URL: http://www.99-bottles-of-beer.net/

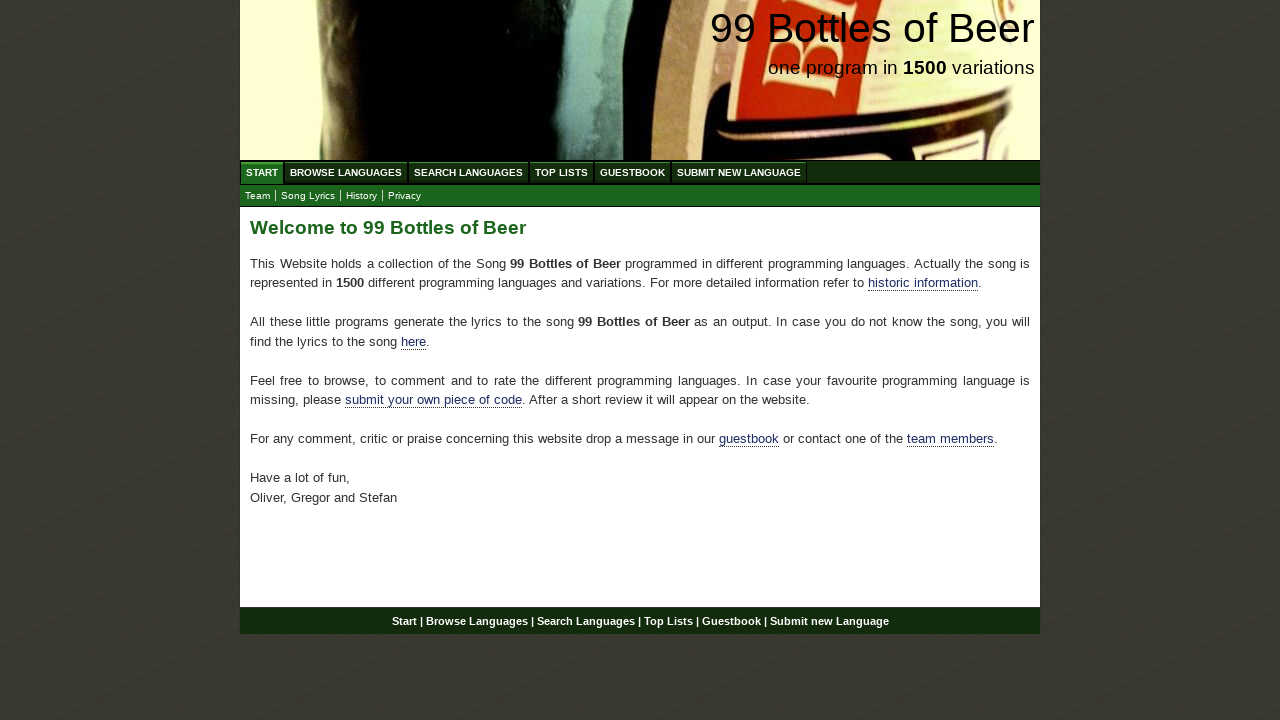

Clicked on Browse Languages menu at (346, 172) on xpath=//ul[@id='menu']/li/a[@href='/abc.html']
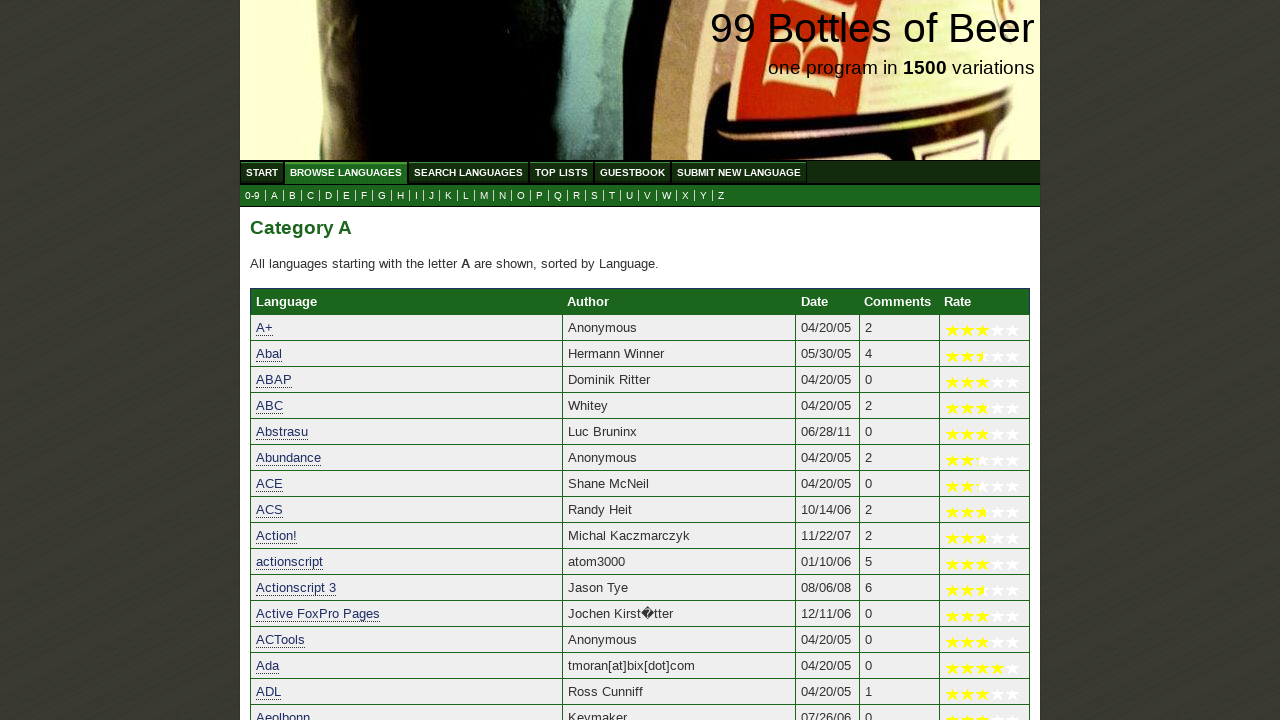

Clicked on M submenu to filter languages starting with M at (484, 196) on xpath=//ul[@id='submenu']/li/a[@href='m.html']
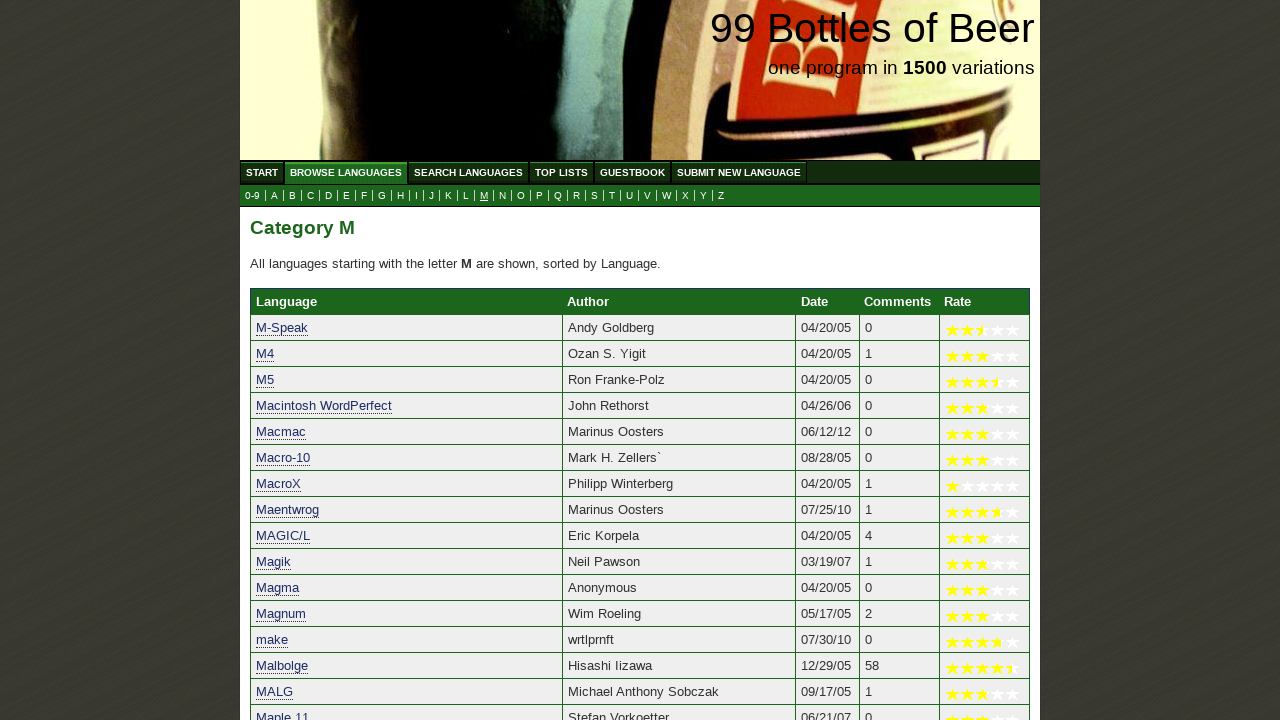

Verified that MySQL is the last entry in the languages table
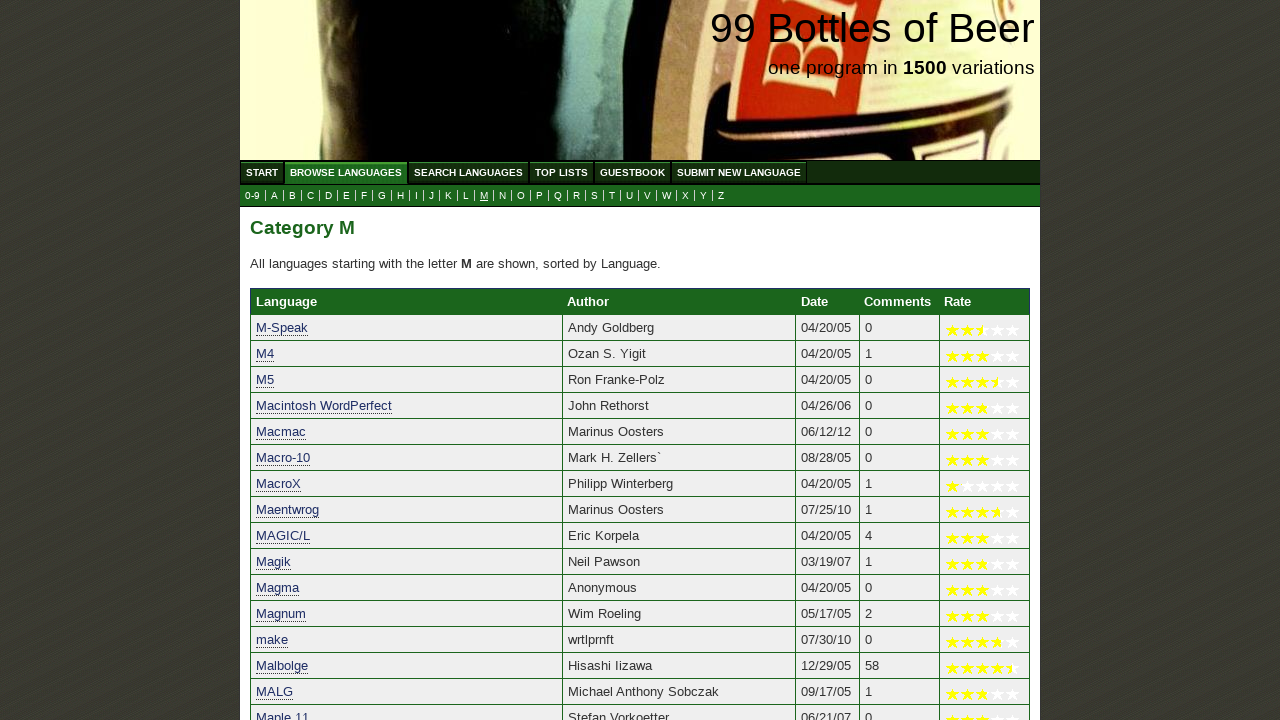

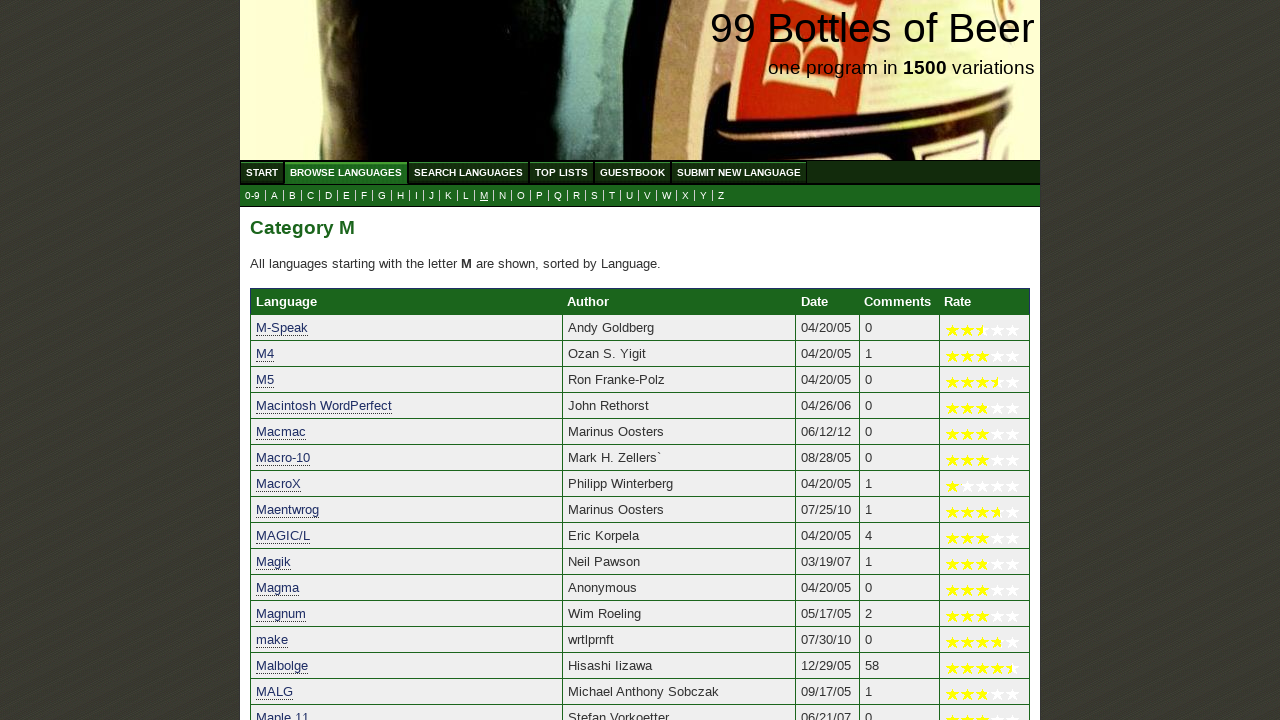